Navigates to Card Kingdom website and retrieves the page title to verify the page loads correctly.

Starting URL: https://cardkingdom.com

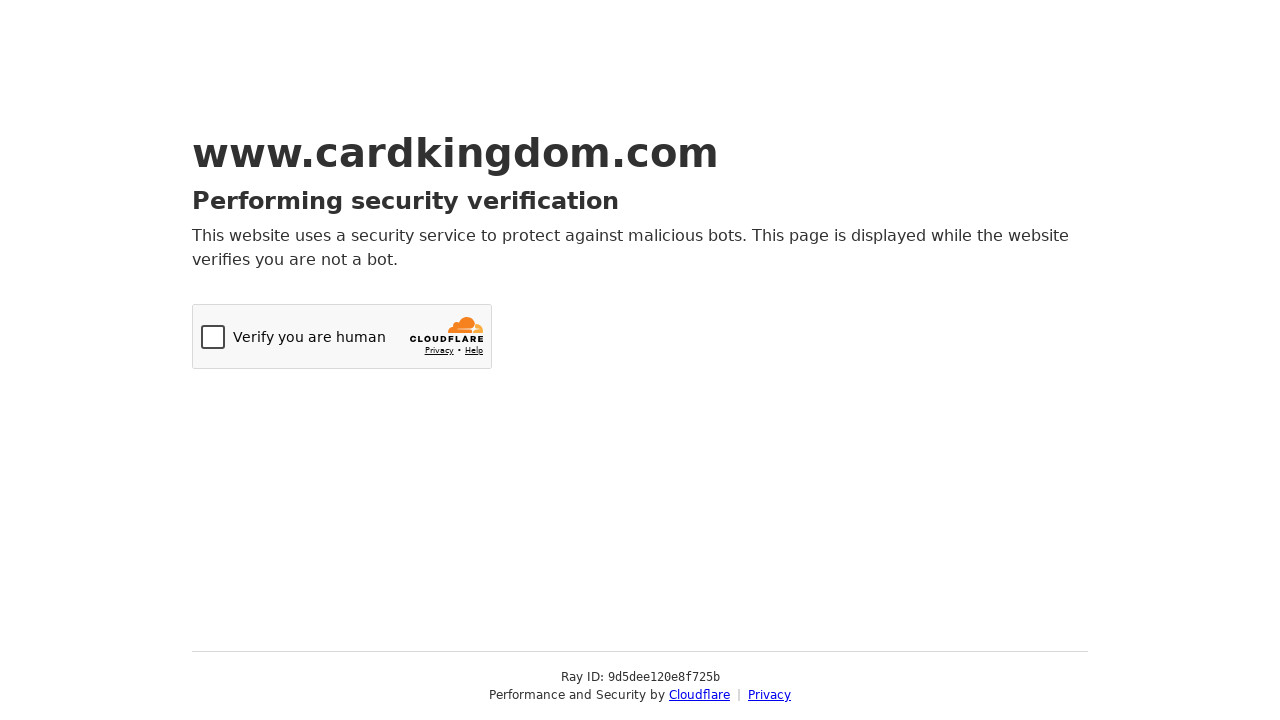

Navigated to Card Kingdom website
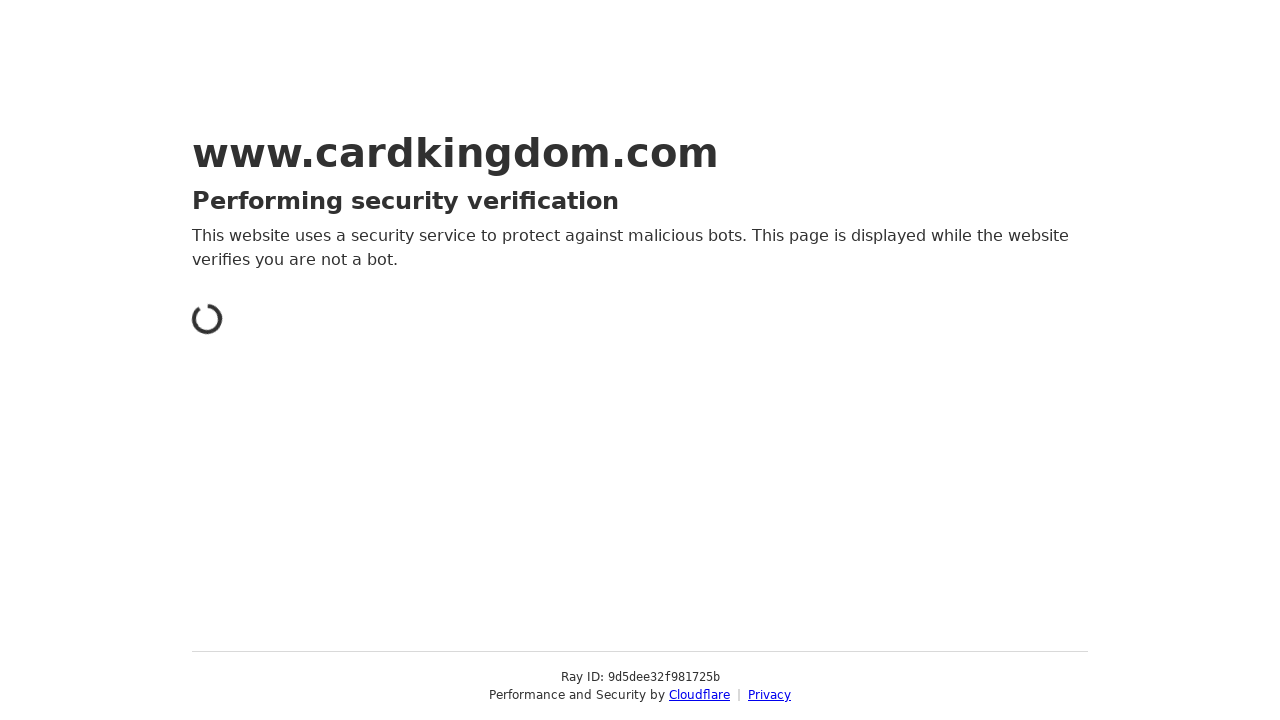

Page loaded and DOM content is ready
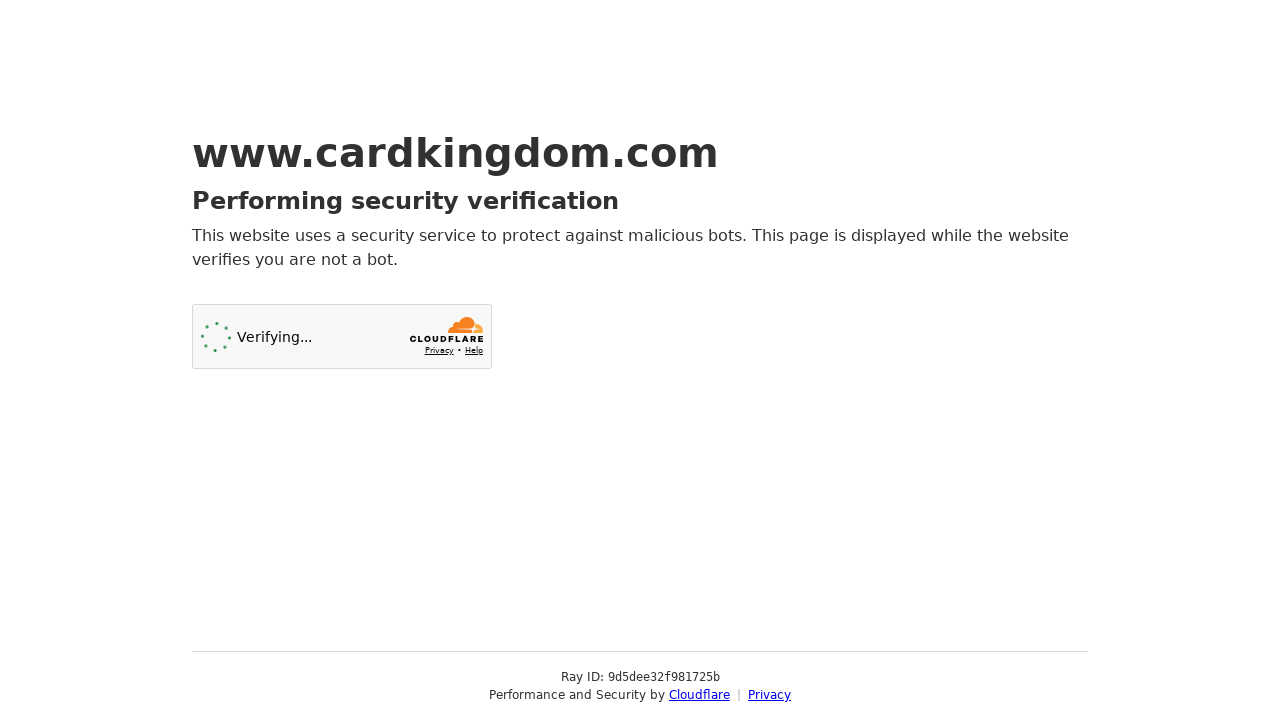

Retrieved page title
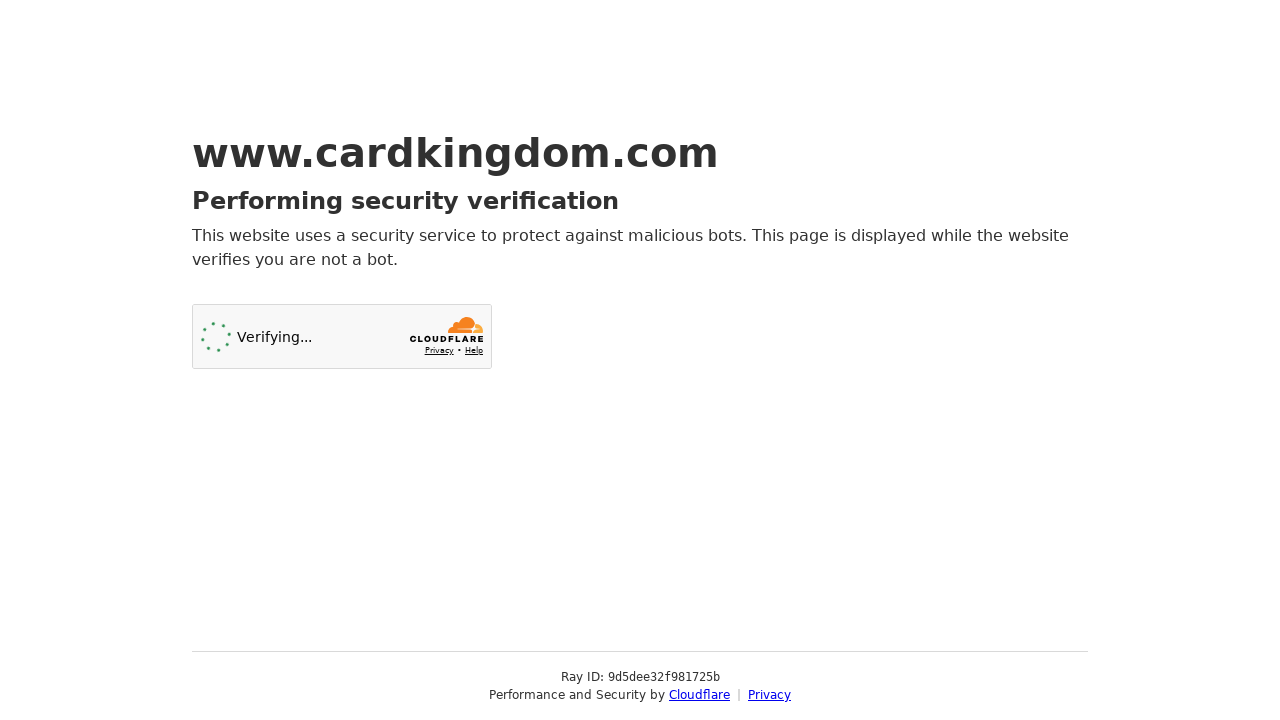

Verified page title is not empty
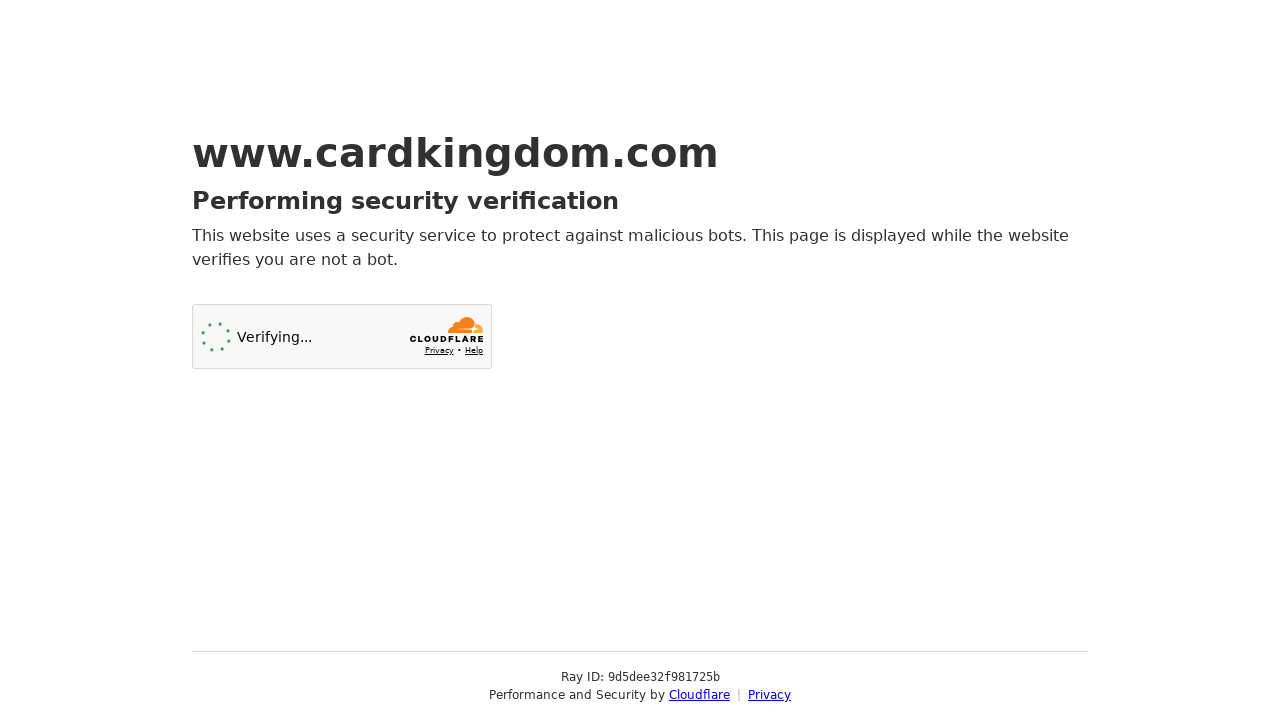

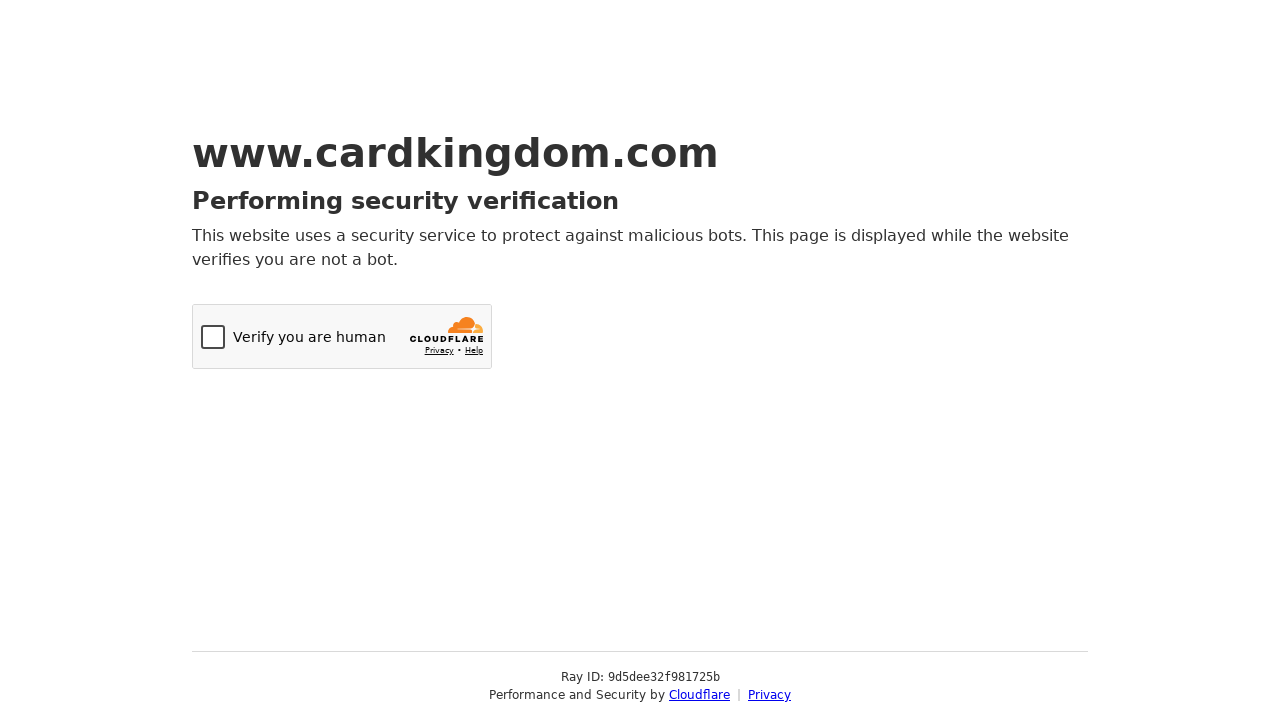